Tests an e-commerce grocery site by searching for products containing "ca", verifying product count, adding items to cart, and checking the brand logo text

Starting URL: https://rahulshettyacademy.com/seleniumPractise/#/

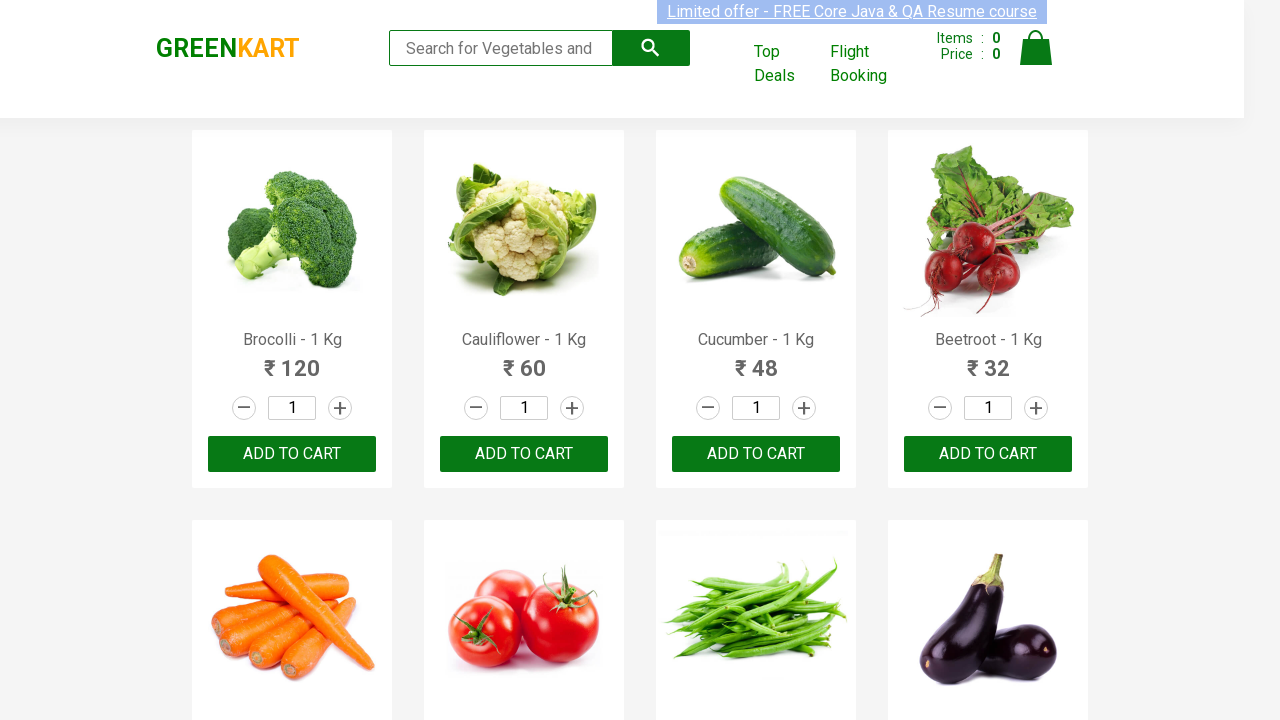

Typed 'ca' in search box to filter products on .search-keyword
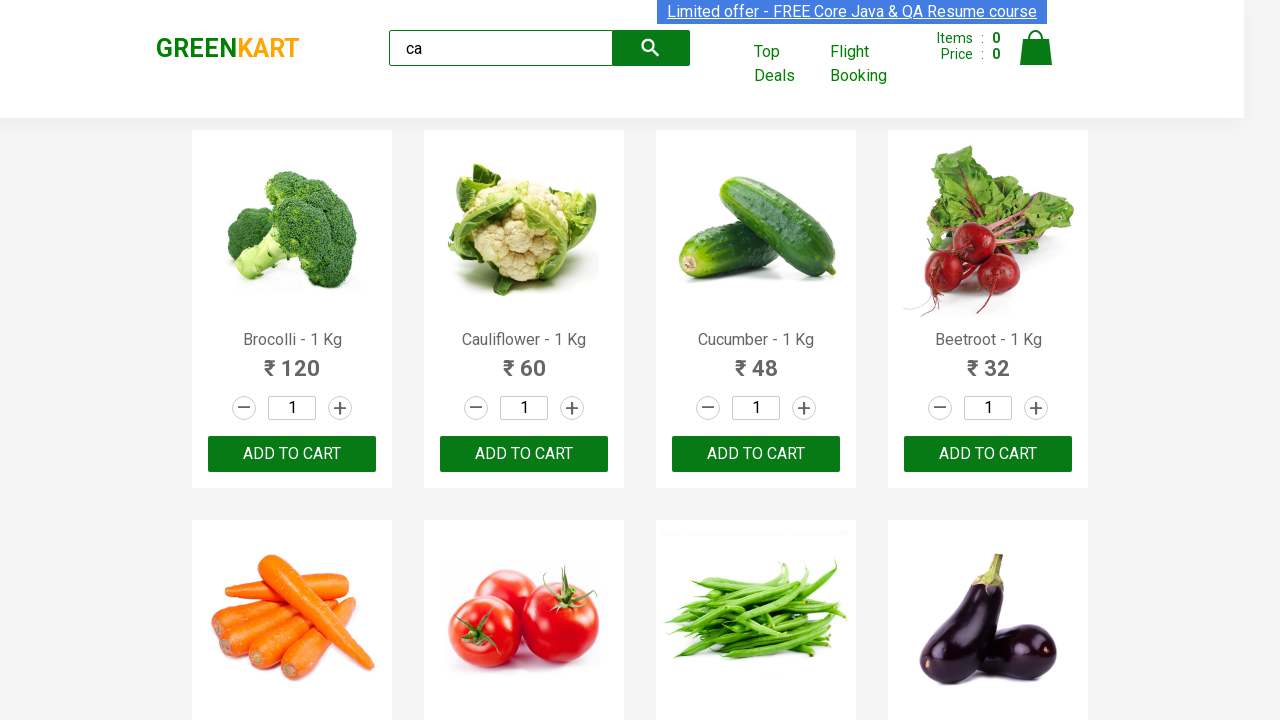

Products loaded after search
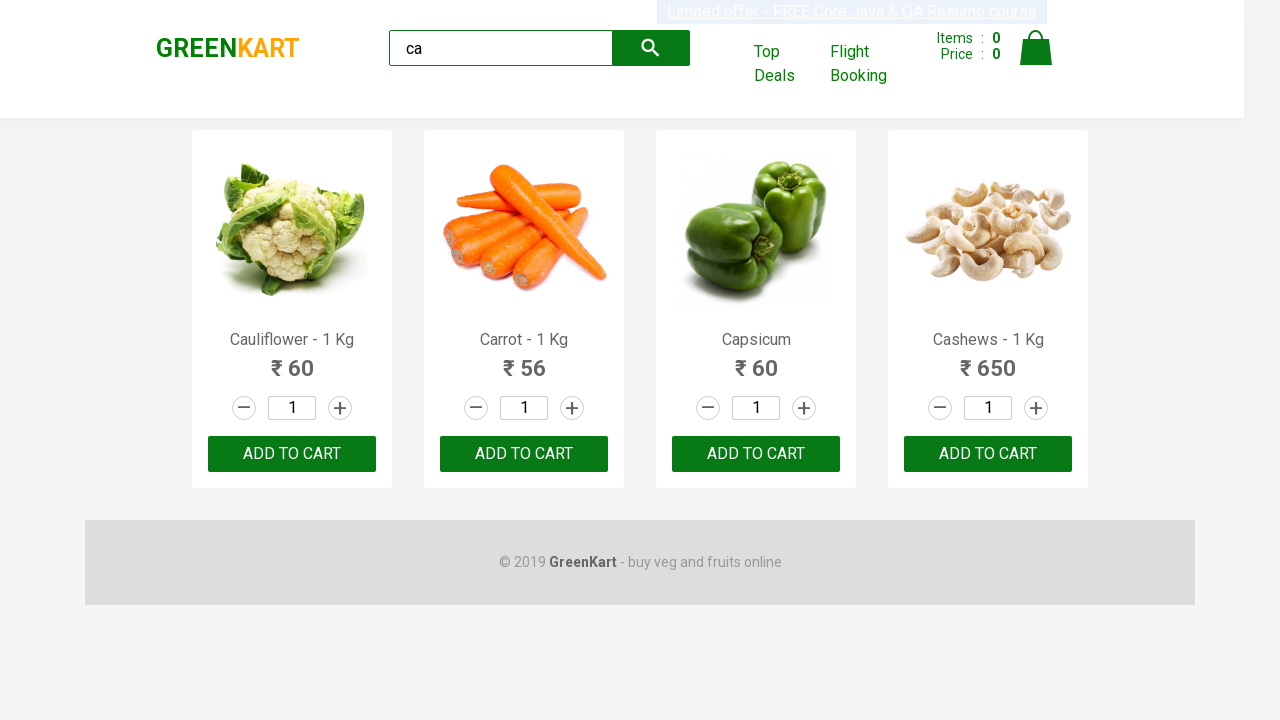

Clicked add to cart button on 3rd product at (756, 454) on :nth-child(3) > .product-action > button
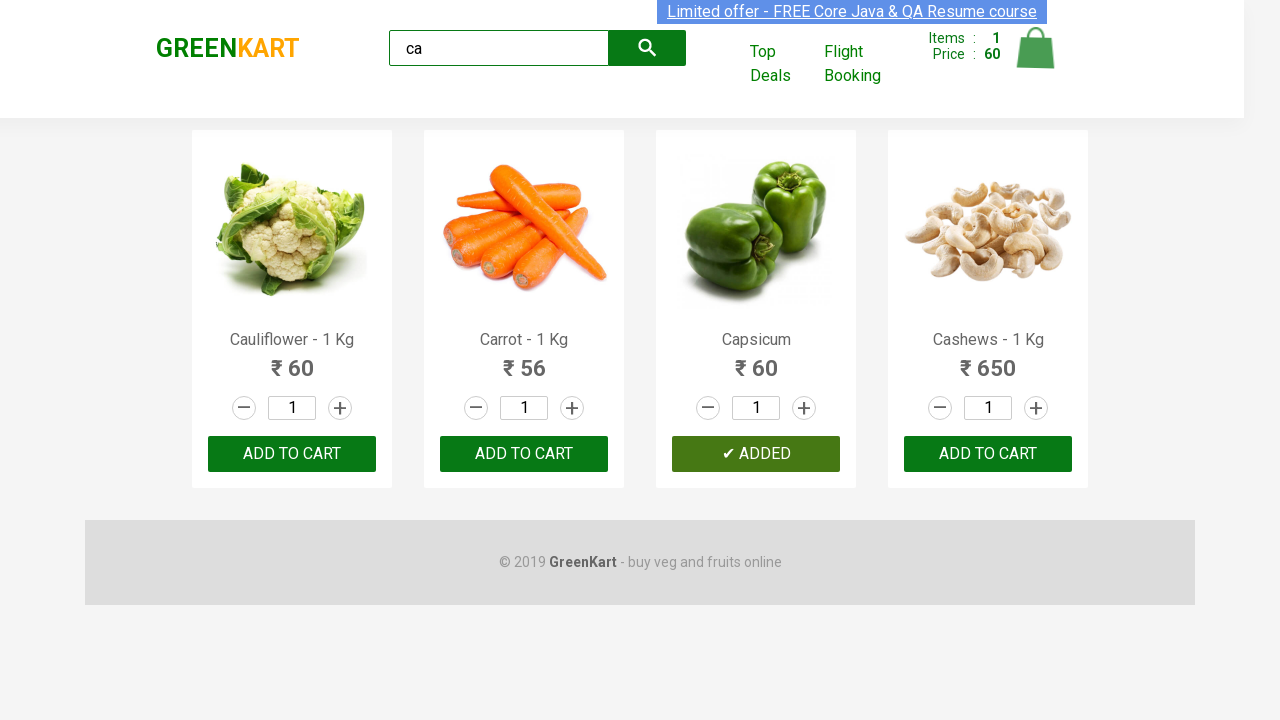

Clicked ADD TO CART on 3rd product in list at (756, 454) on .products .product >> nth=2 >> text=ADD TO CART
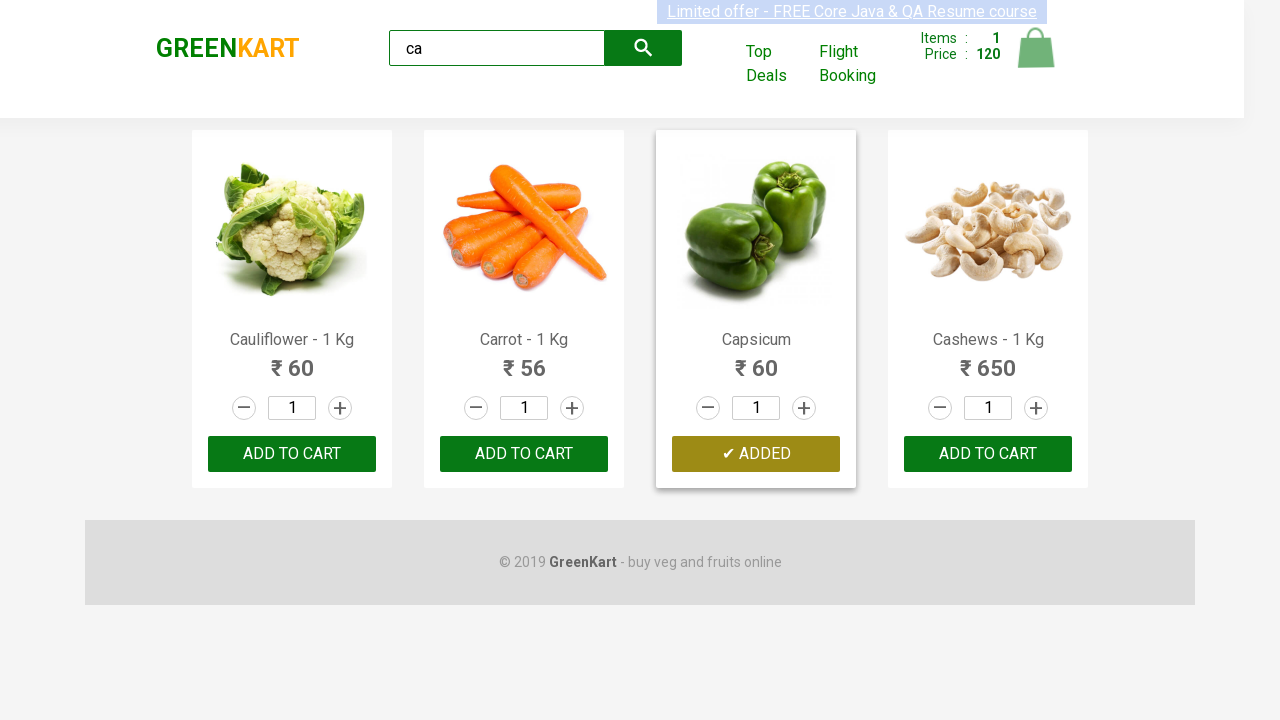

Retrieved product count: 4 products found
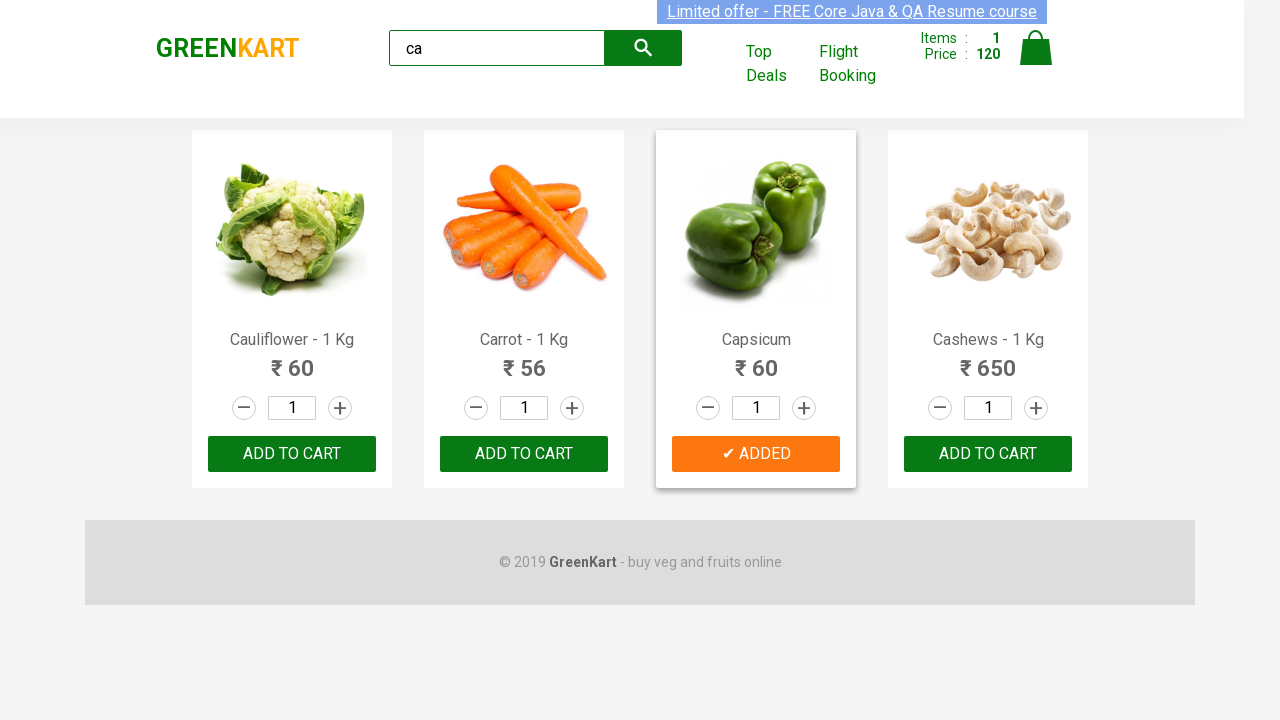

Found and clicked add to cart button for Cashews product at (988, 454) on .products .product >> nth=3 >> button
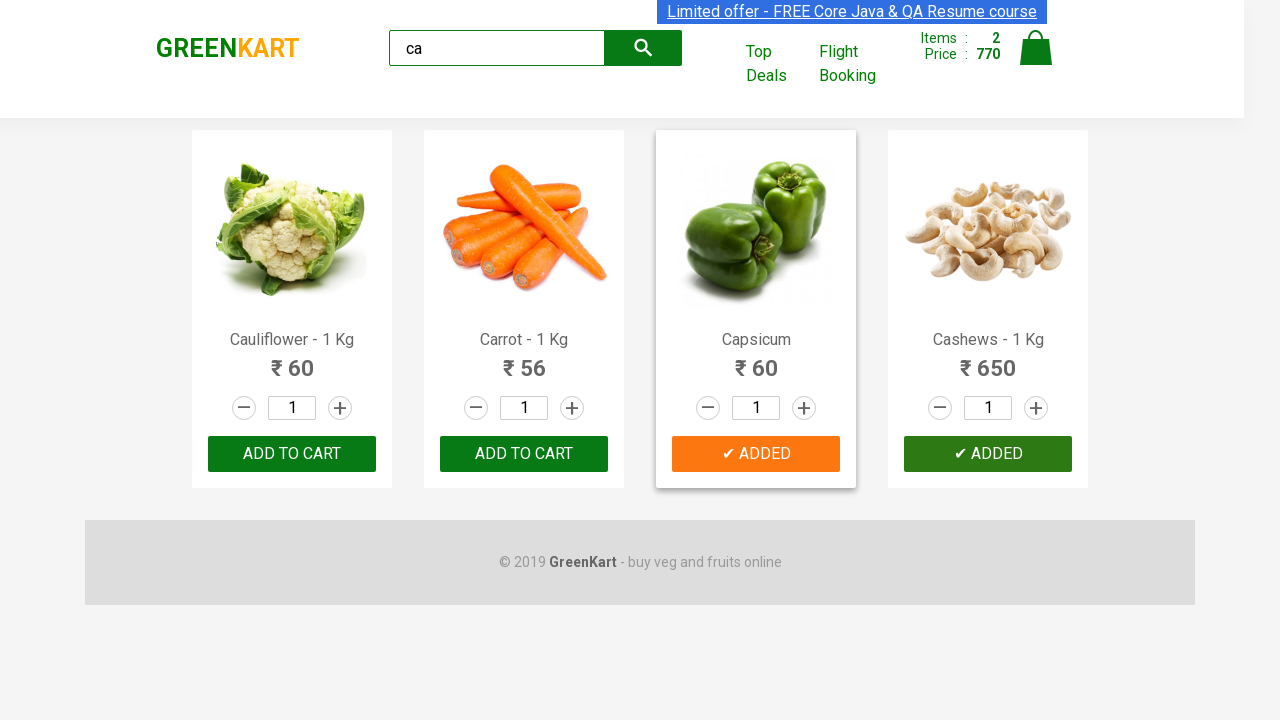

Brand logo element loaded
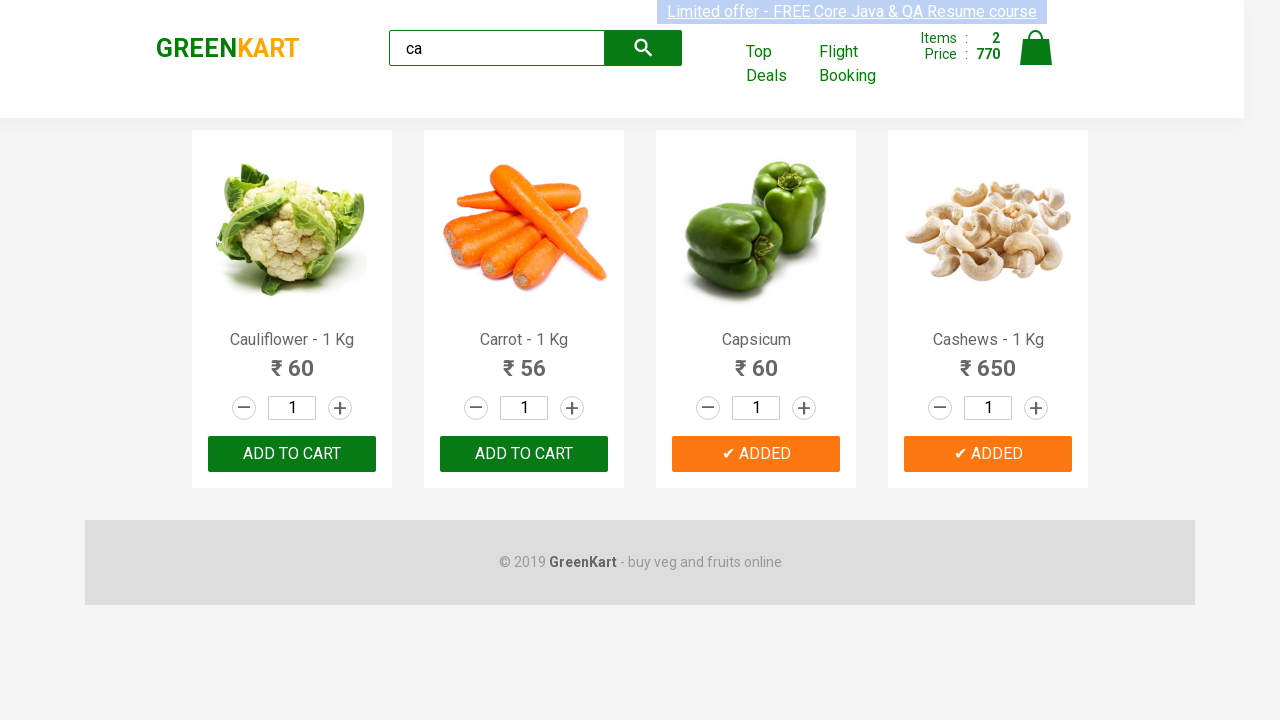

Retrieved brand logo text: 'GREENKART'
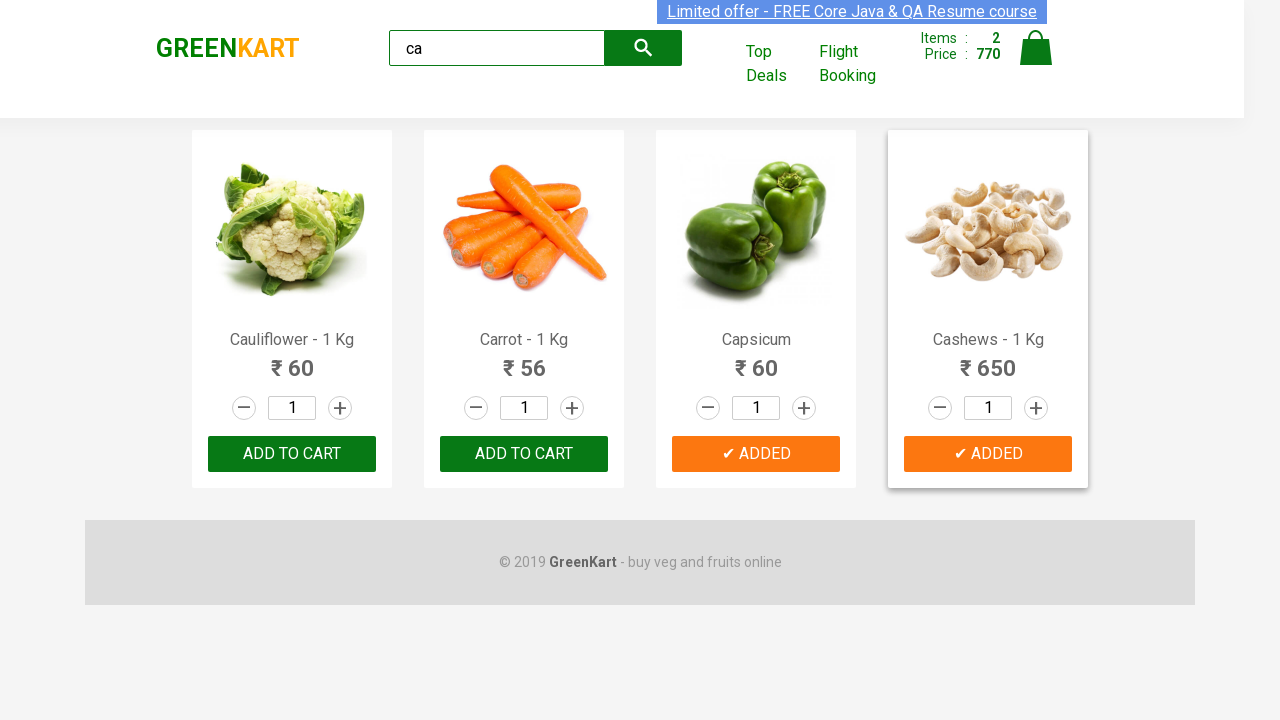

Assertion passed: Brand logo text is 'GREENKART'
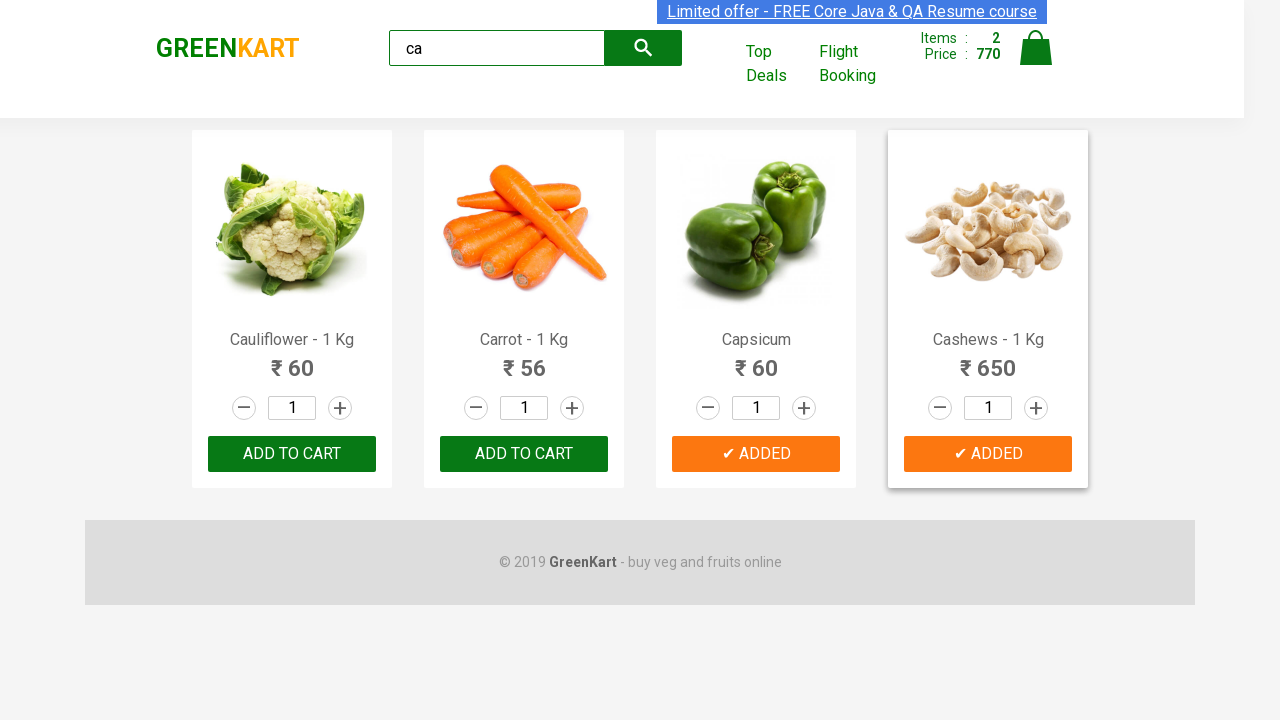

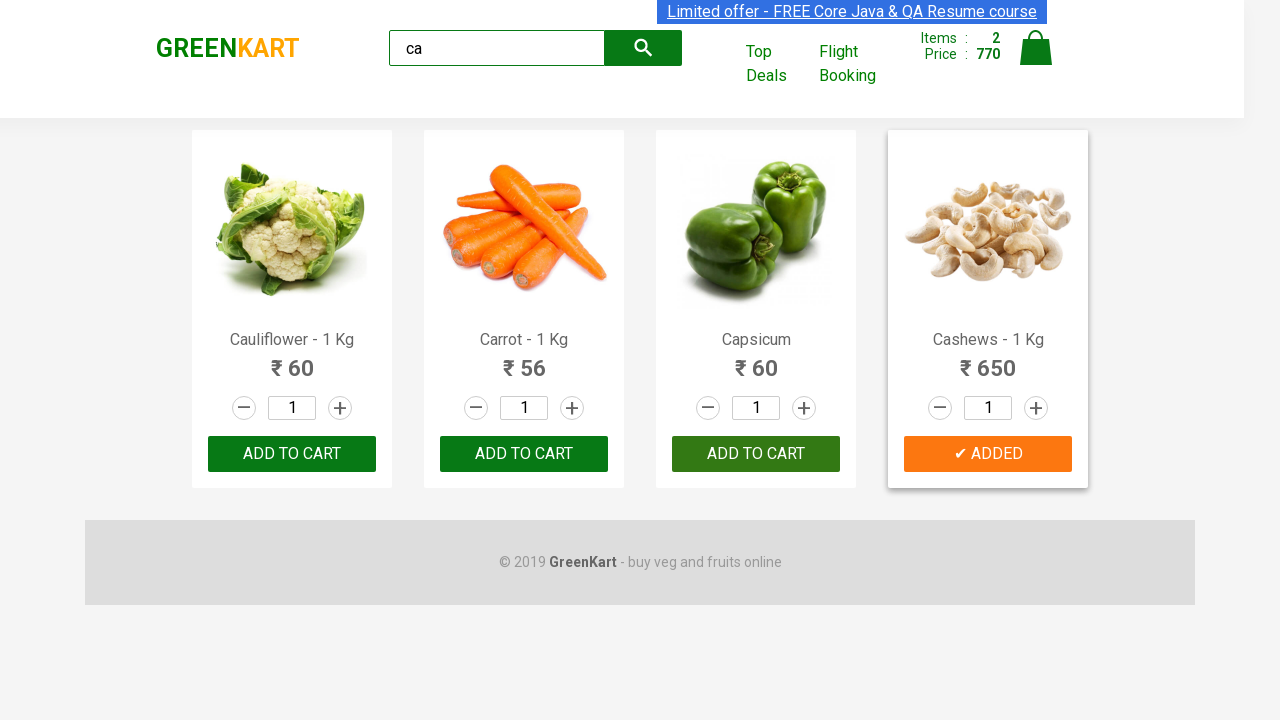